Tests window handling functionality by opening multiple new windows/tabs, switching between them, and returning to the parent window

Starting URL: https://demoqa.com/browser-windows

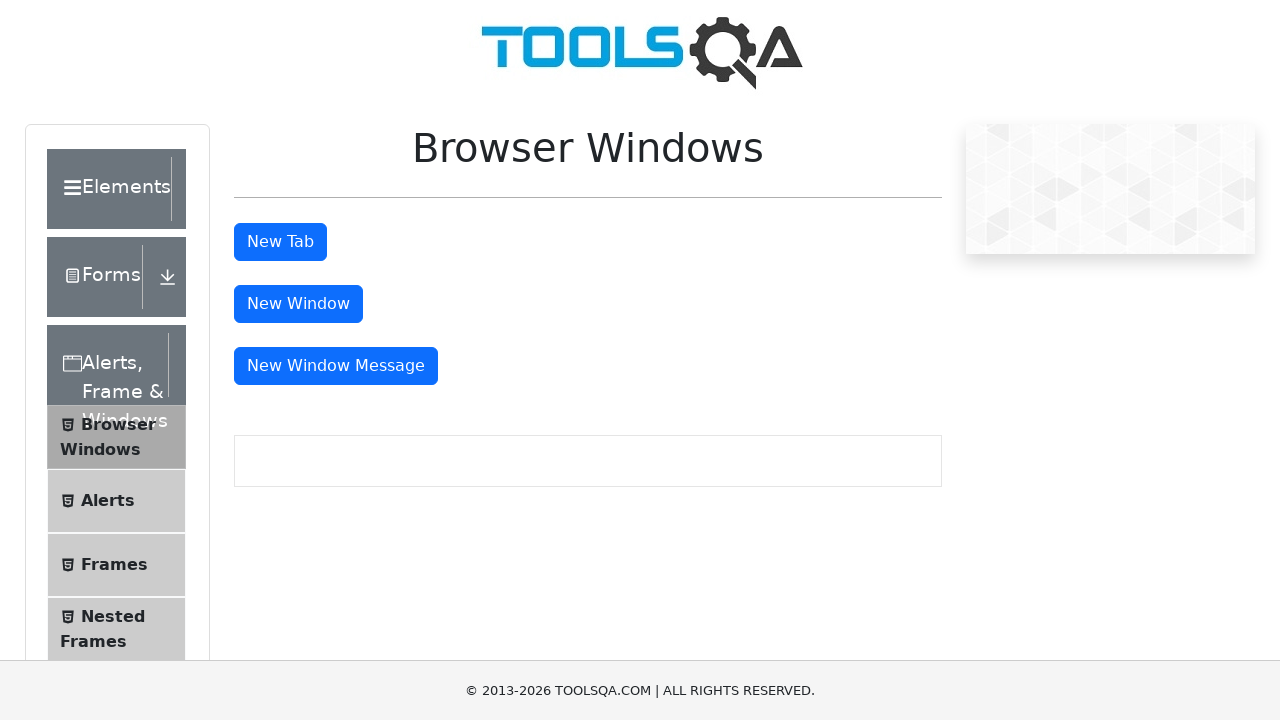

Located all buttons containing 'New' text
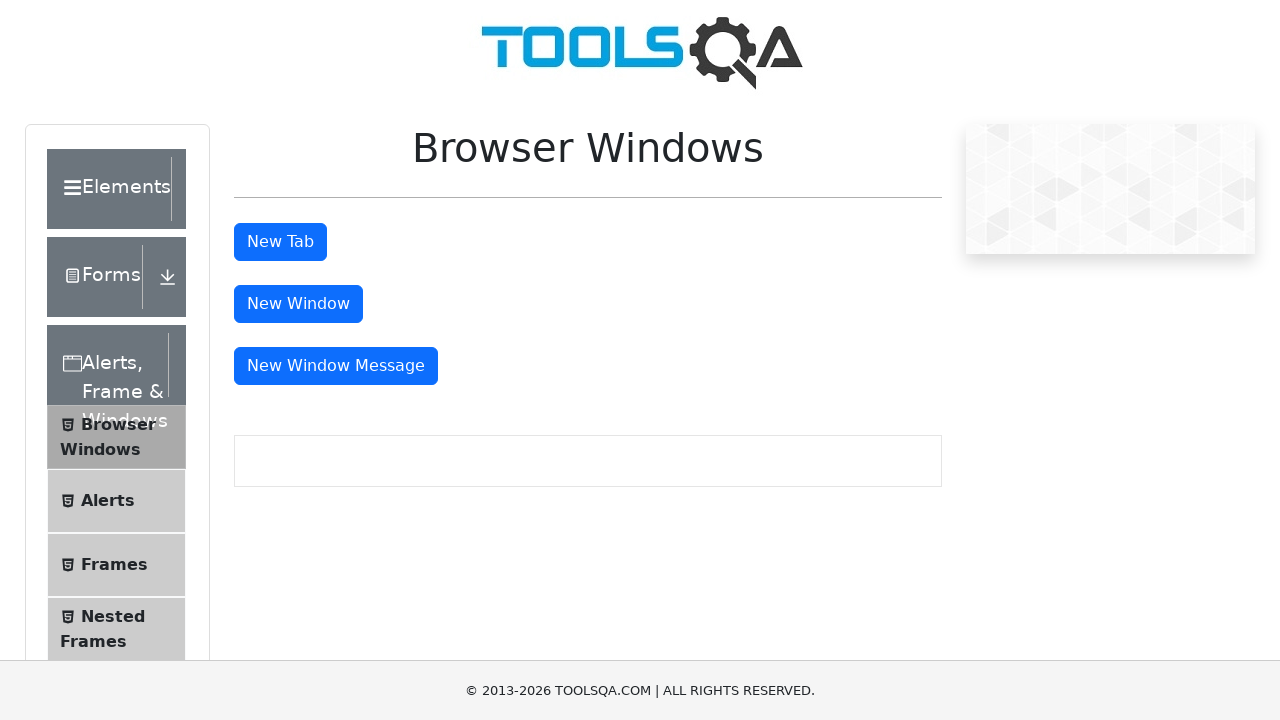

Stored reference to current parent page
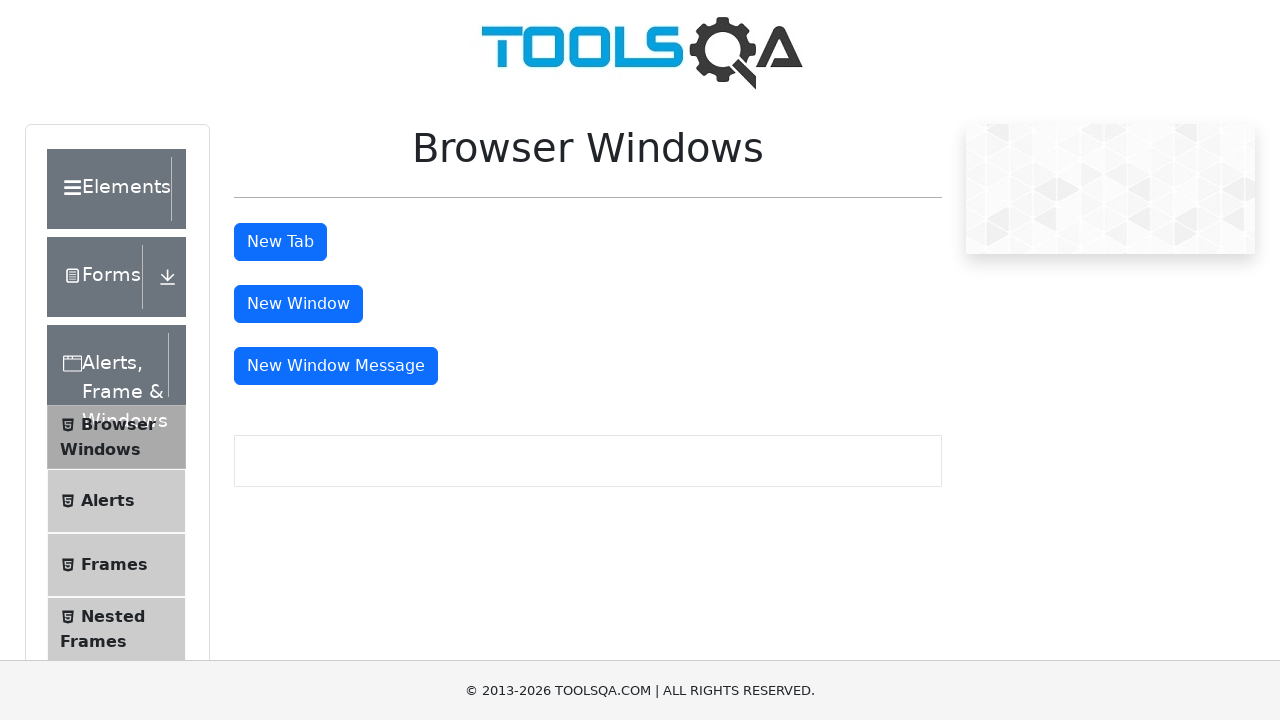

Clicked first 'New' button to open first popup window at (280, 242) on xpath=//*[contains(text(),'New')] >> nth=0
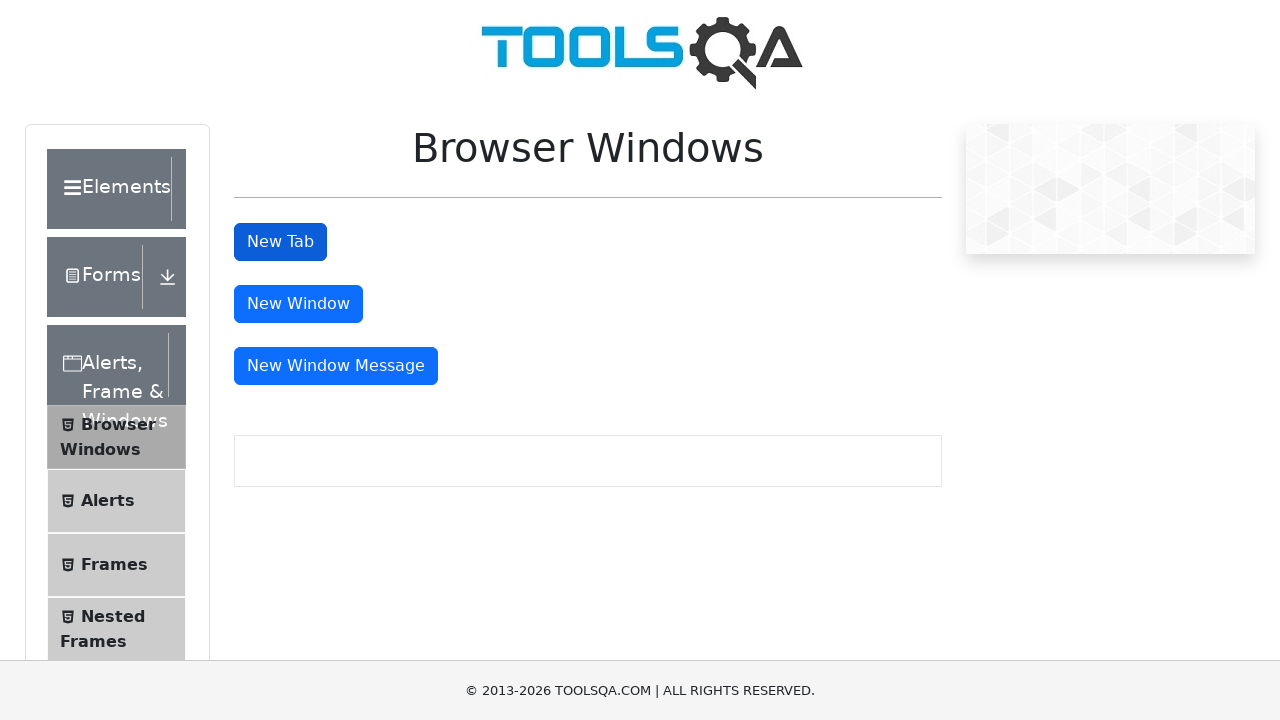

Clicked second 'New' button to open second popup window at (298, 304) on xpath=//*[contains(text(),'New')] >> nth=1
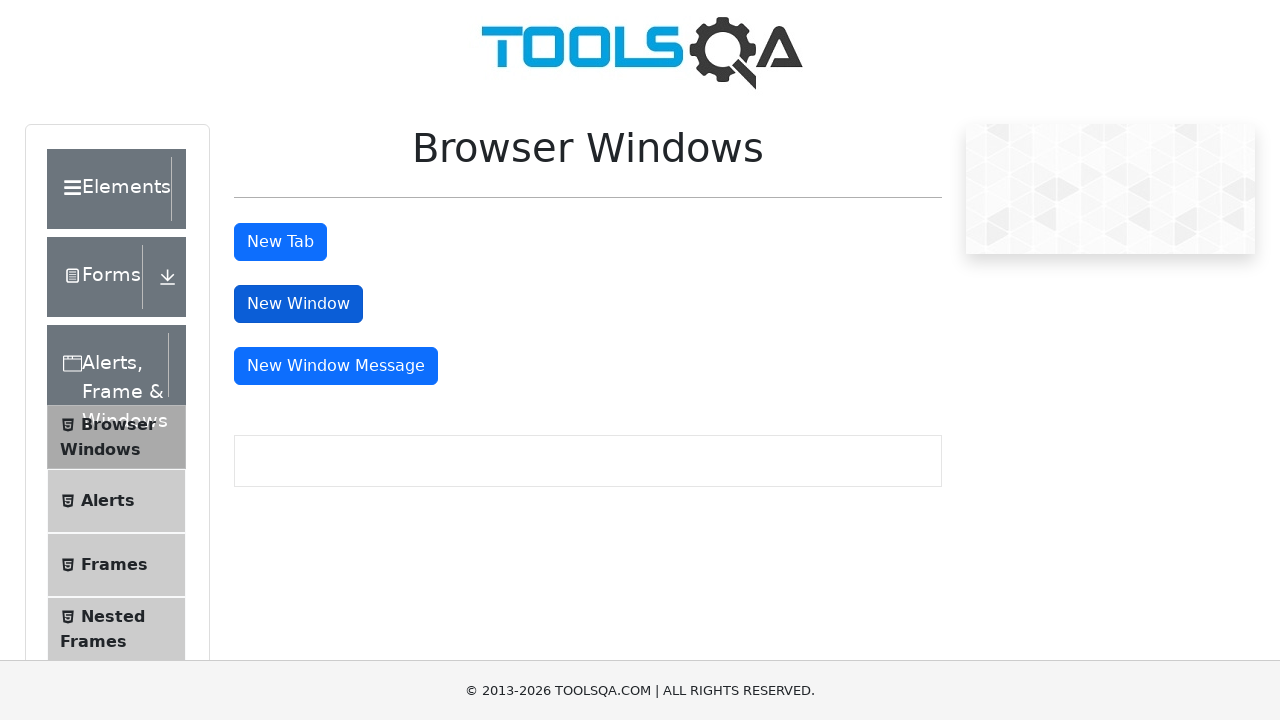

Clicked third 'New' button to open third popup window at (336, 366) on xpath=//*[contains(text(),'New')] >> nth=2
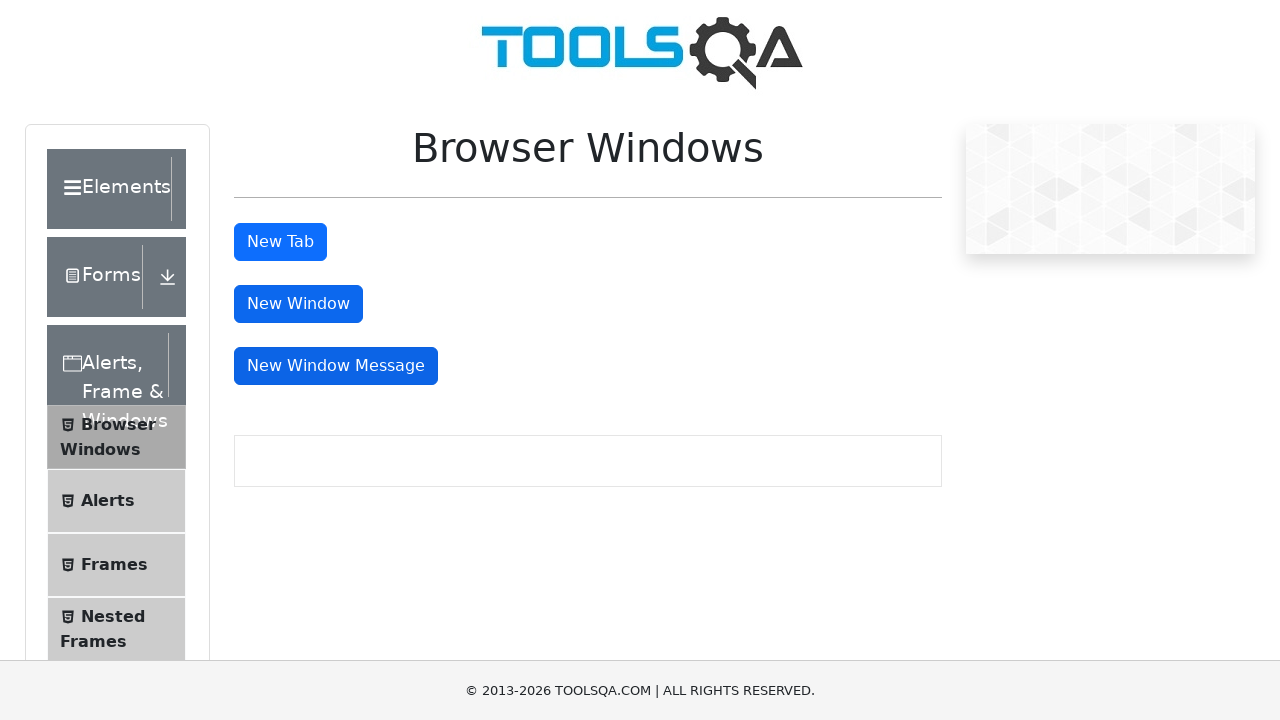

Retrieved all open pages from context
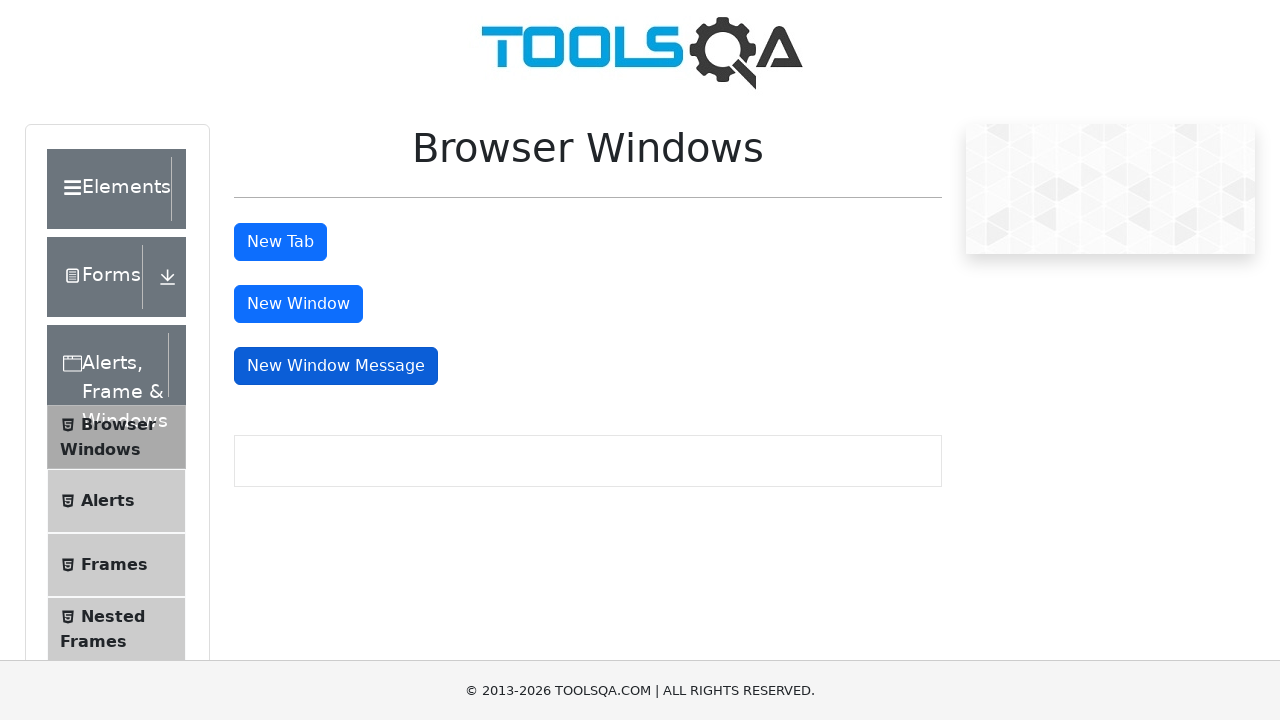

Brought a window to front
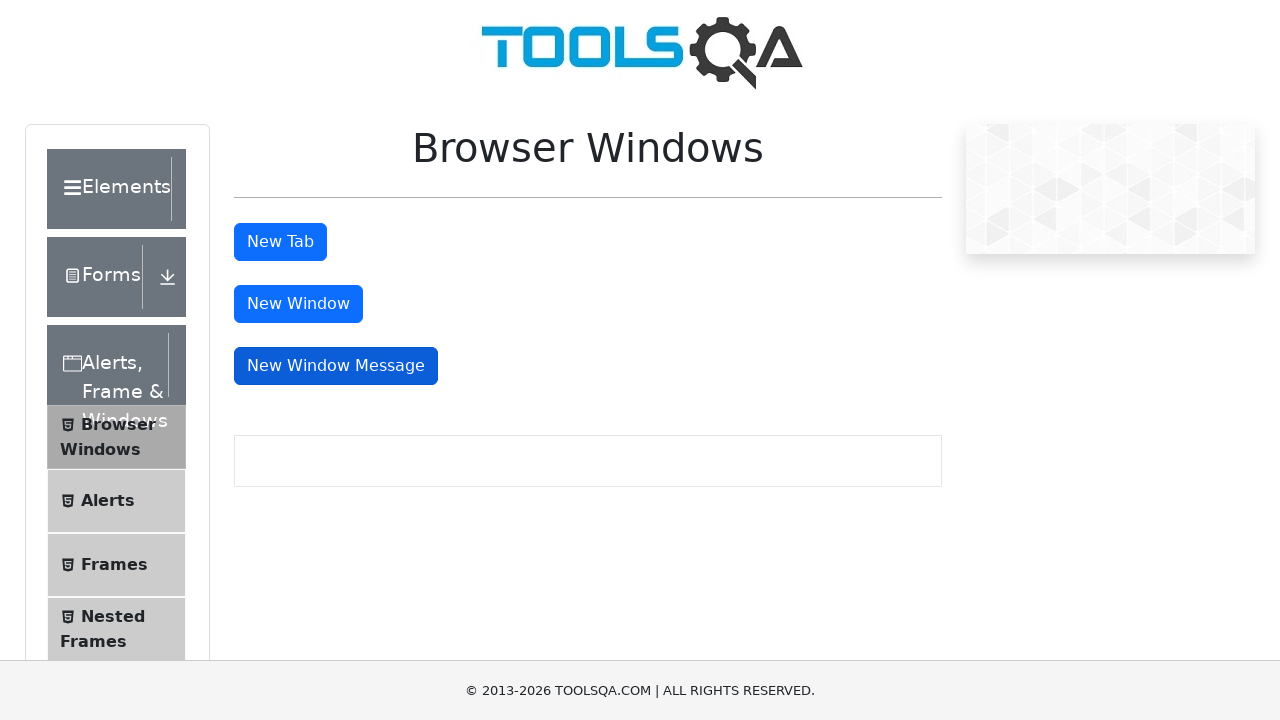

Waited for window to finish loading
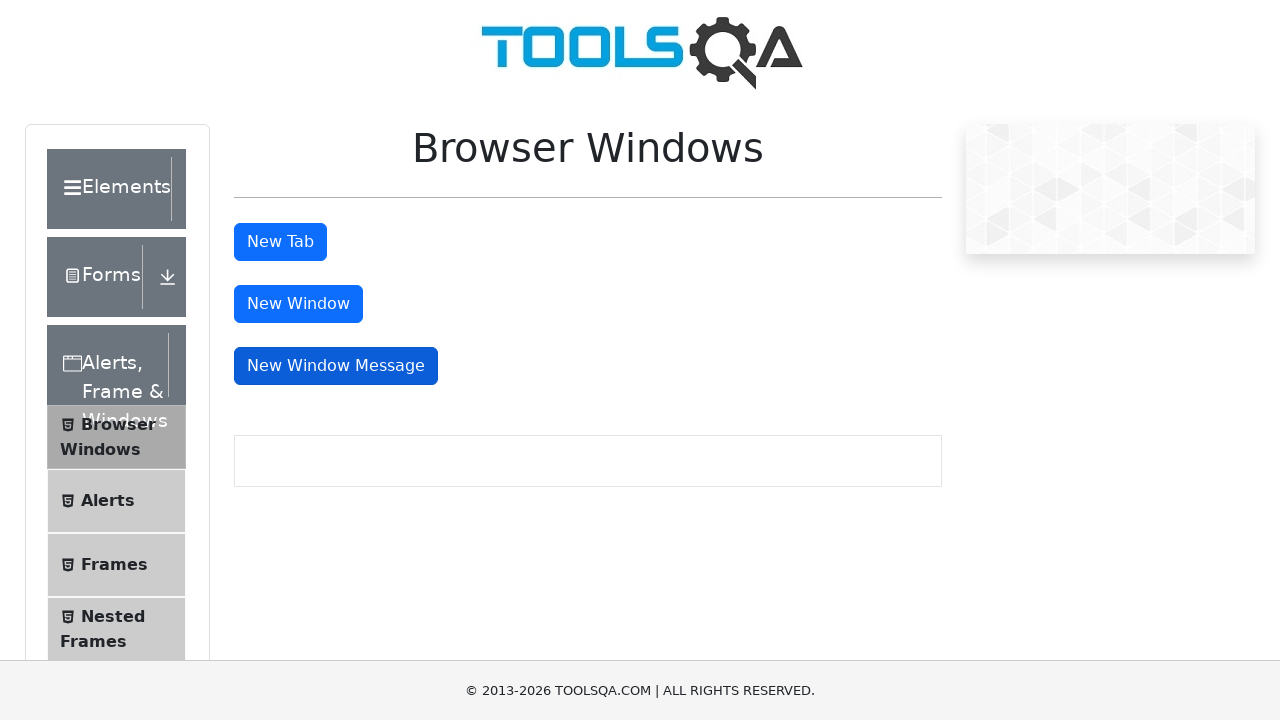

Brought a window to front
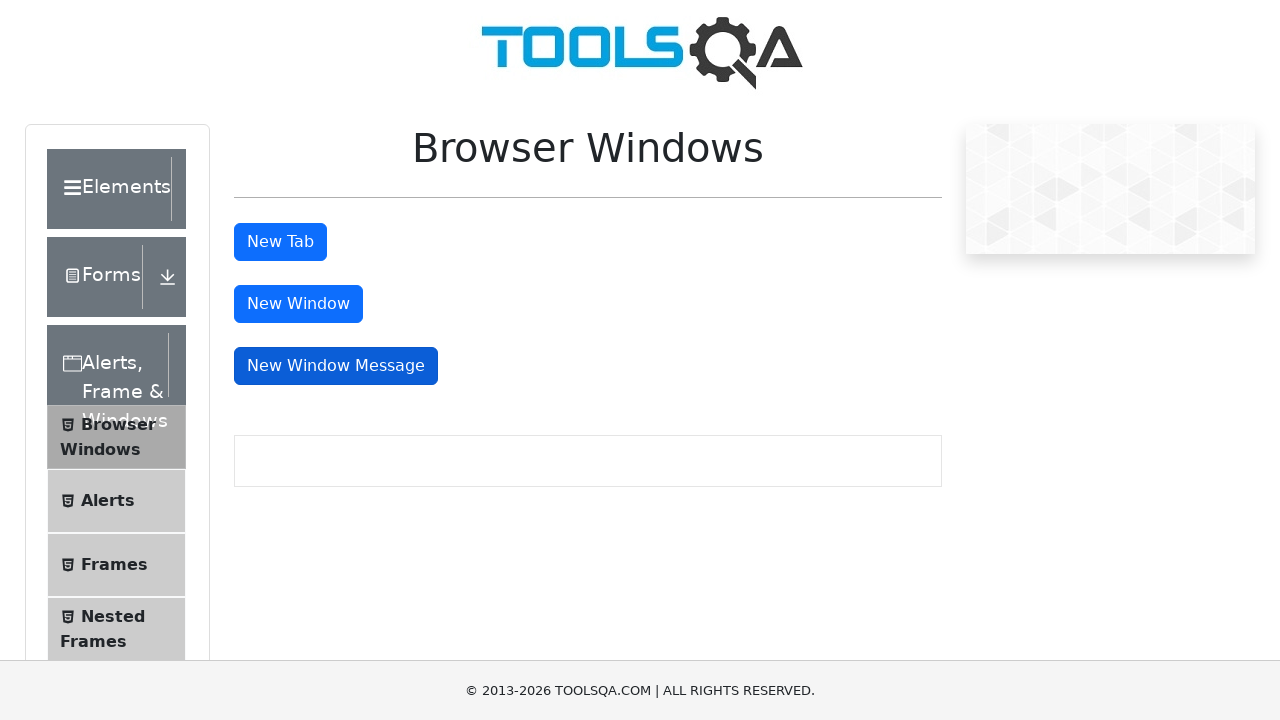

Waited for window to finish loading
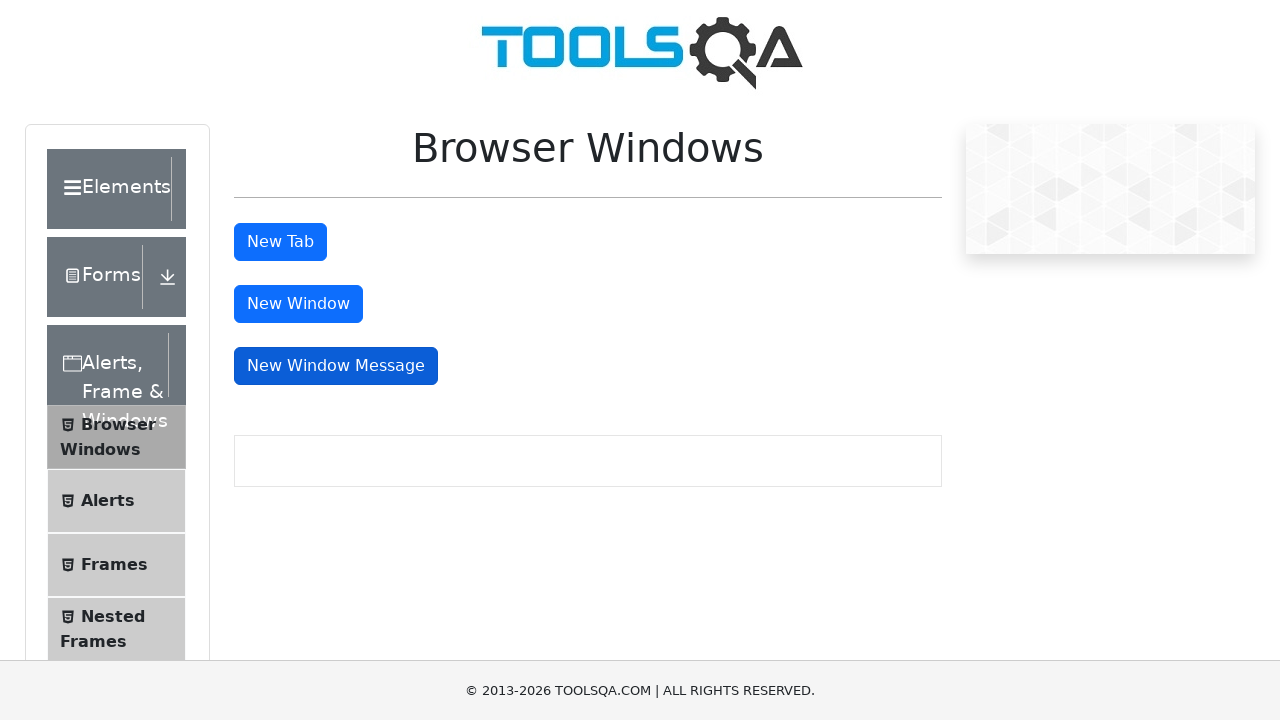

Brought a window to front
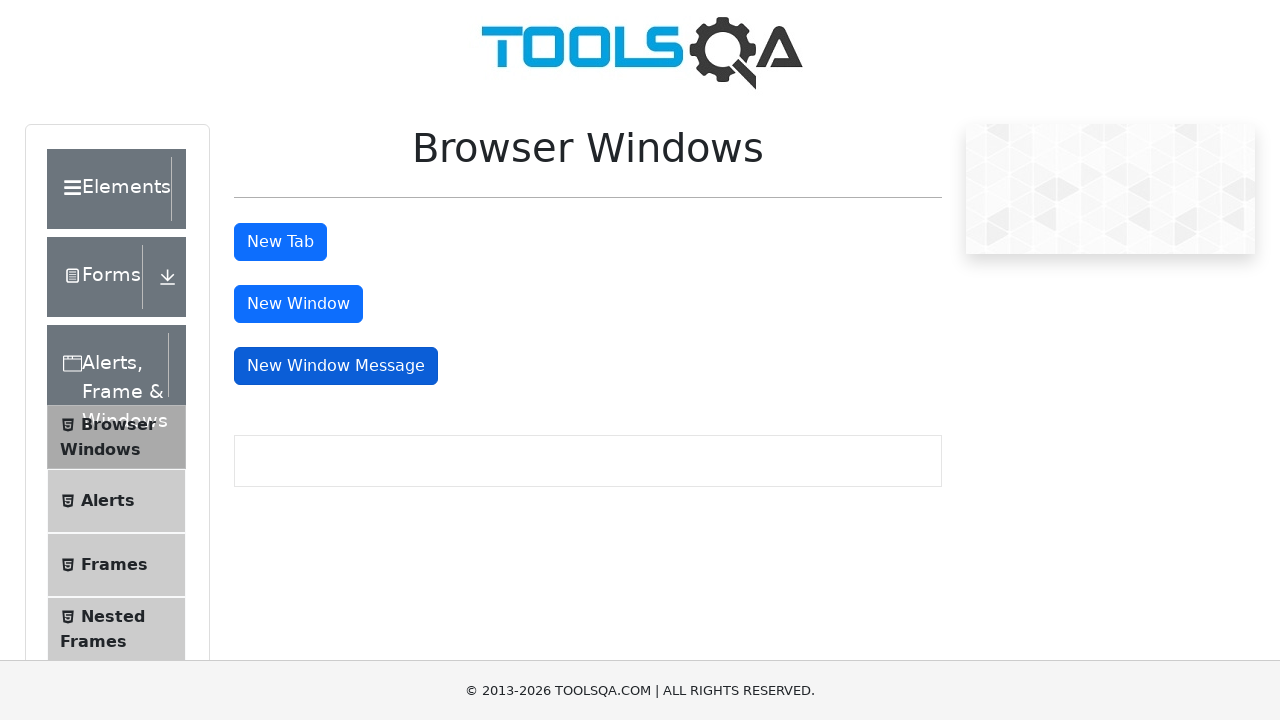

Waited for window to finish loading
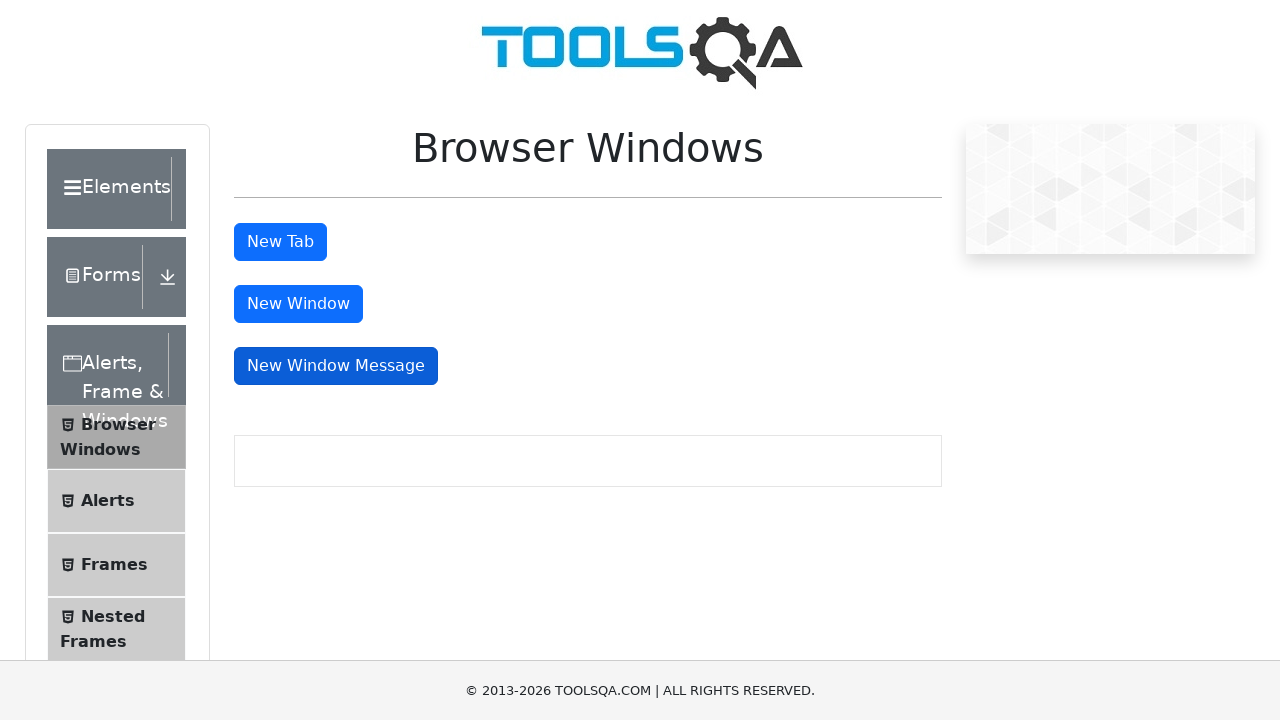

Brought a window to front
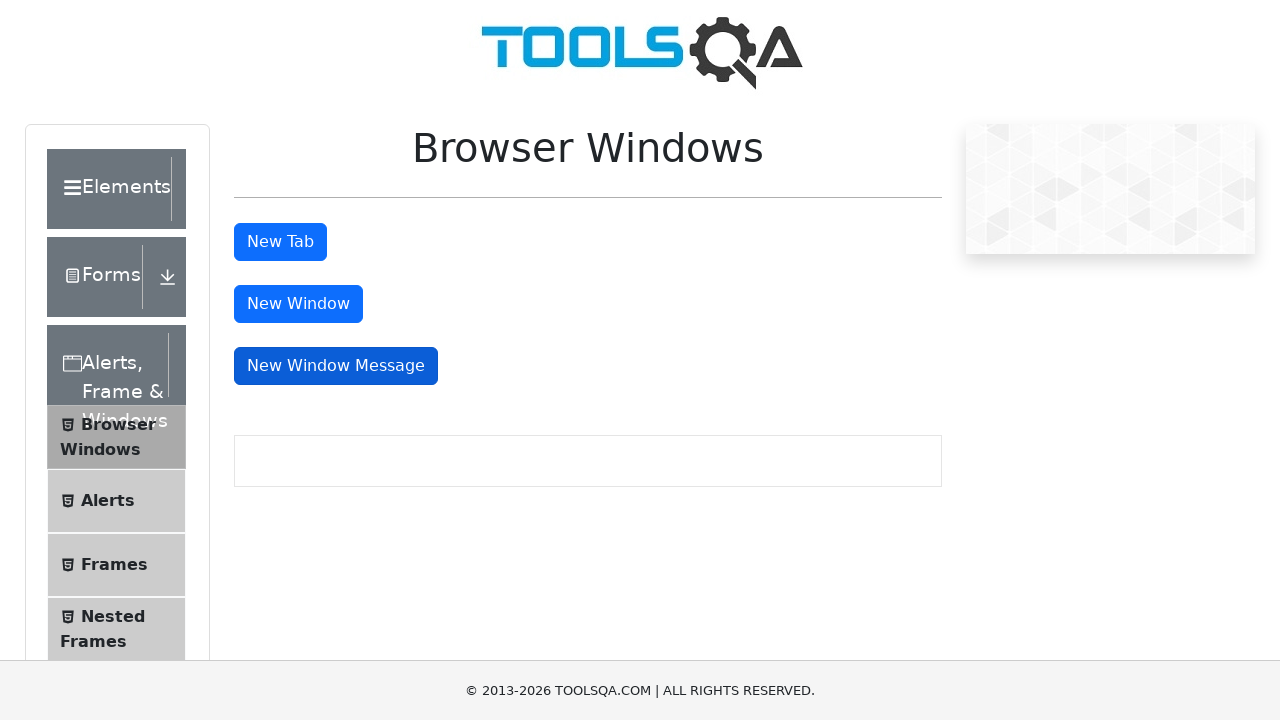

Waited for window to finish loading
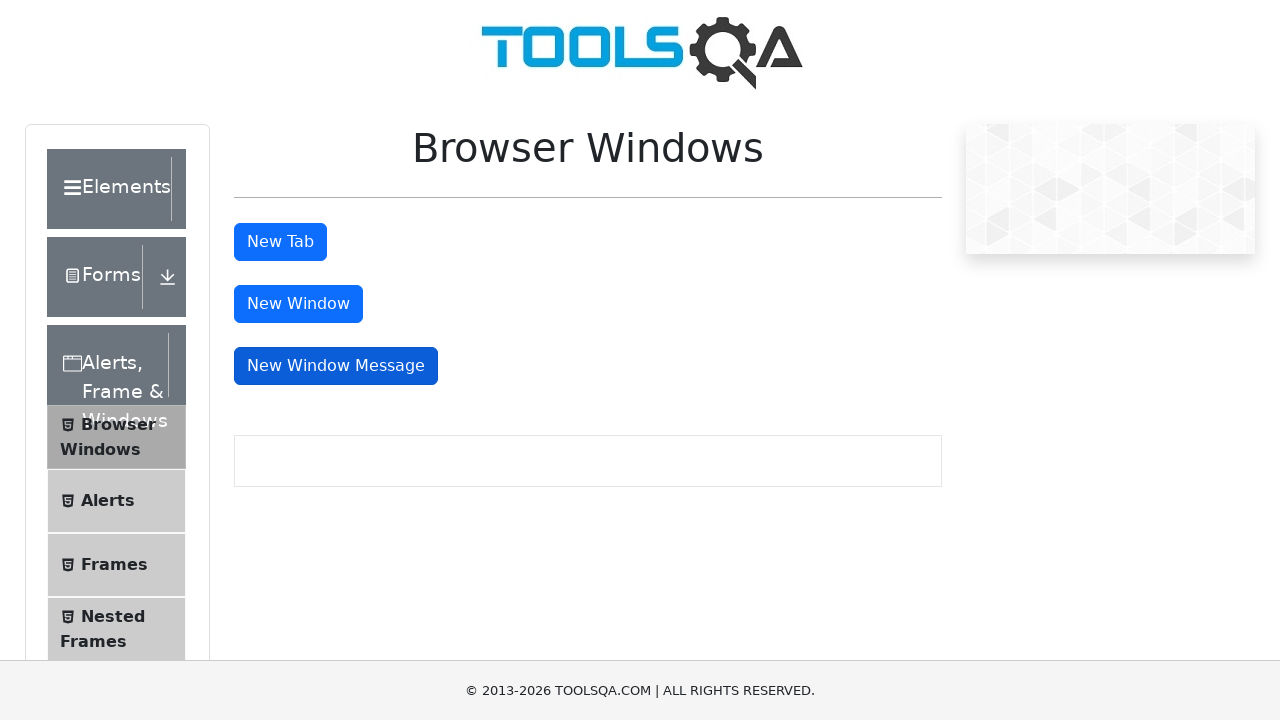

Returned focus to parent window
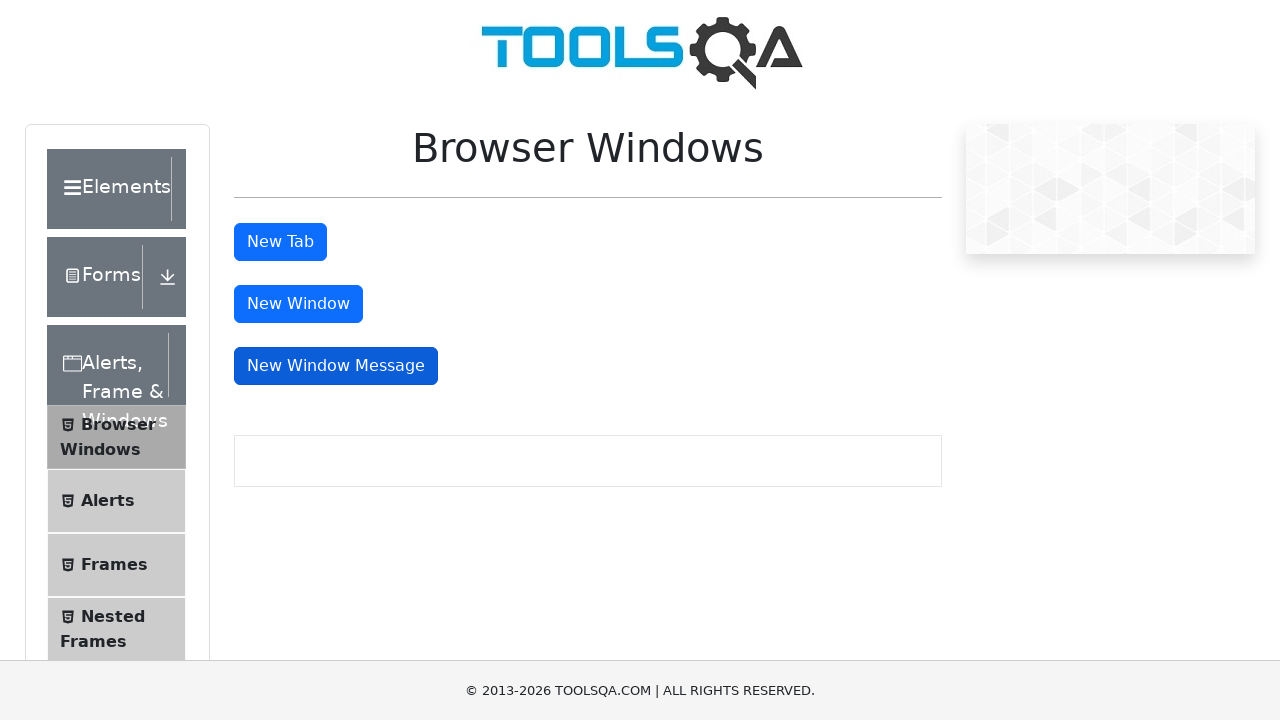

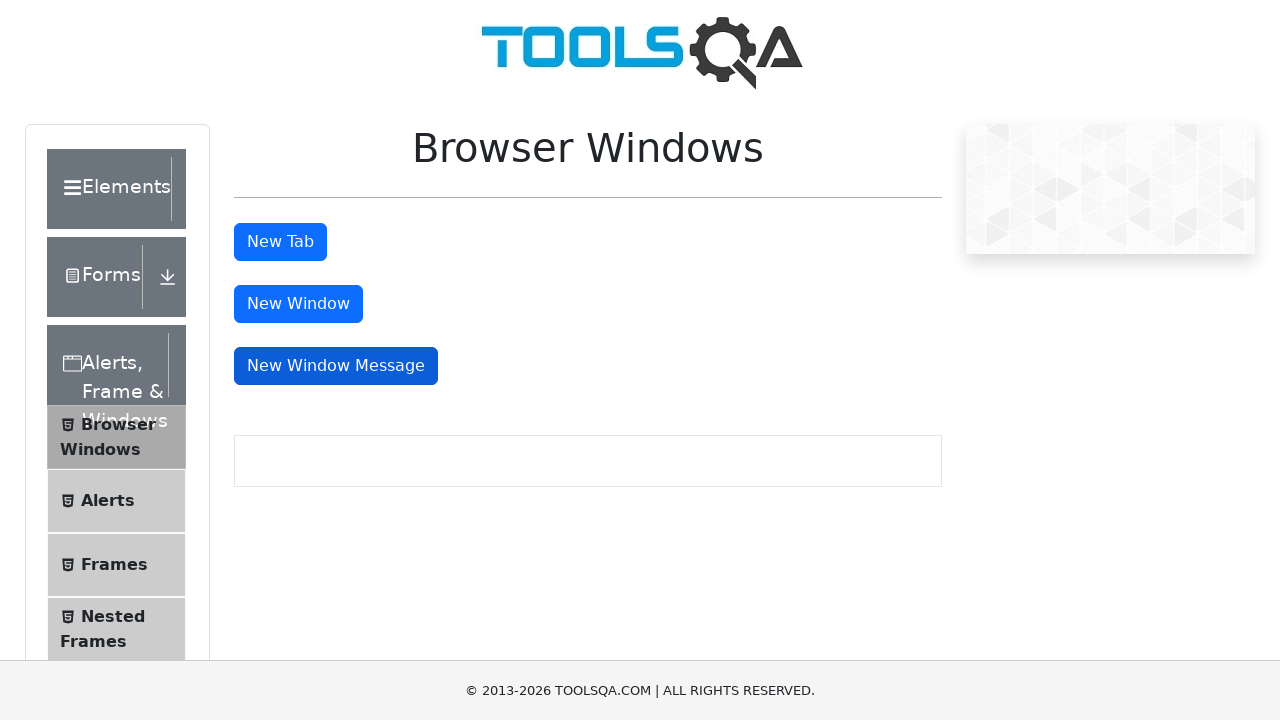